Clicks on a mathematically calculated link text, then fills out a registration form

Starting URL: https://suninjuly.github.io/find_link_text

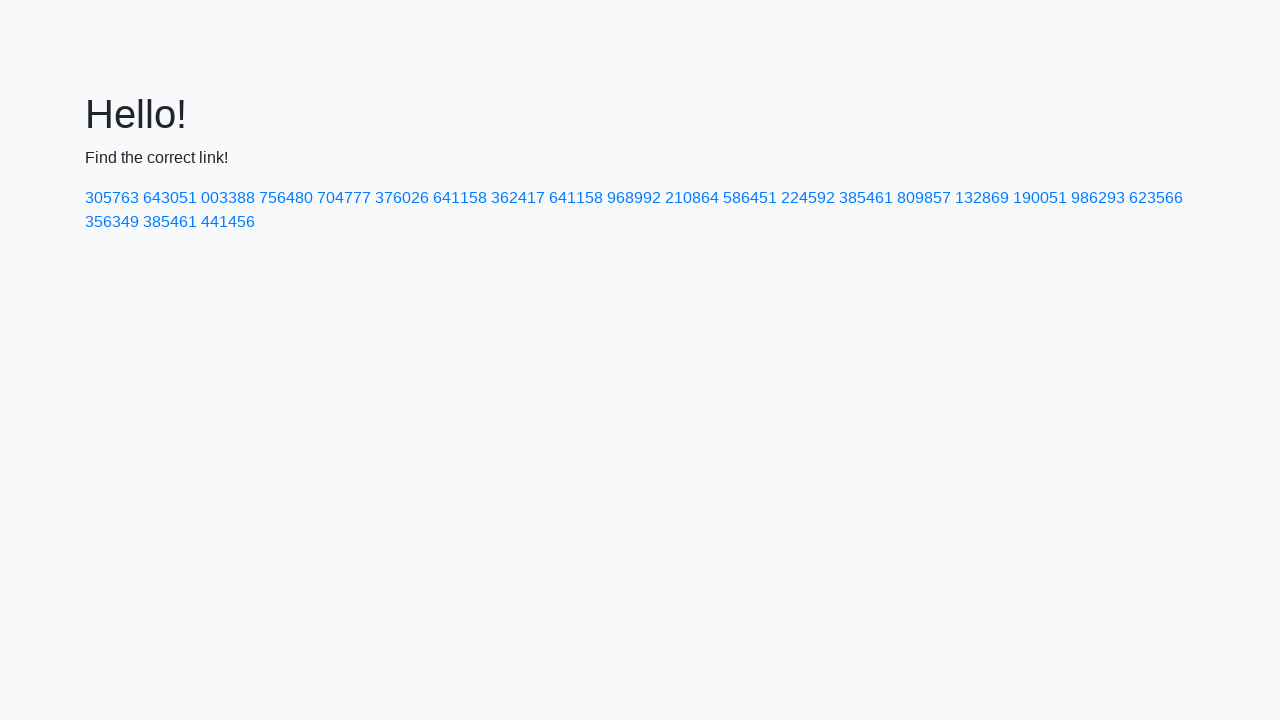

Clicked on mathematically calculated link with text '224592' at (808, 198) on text=224592
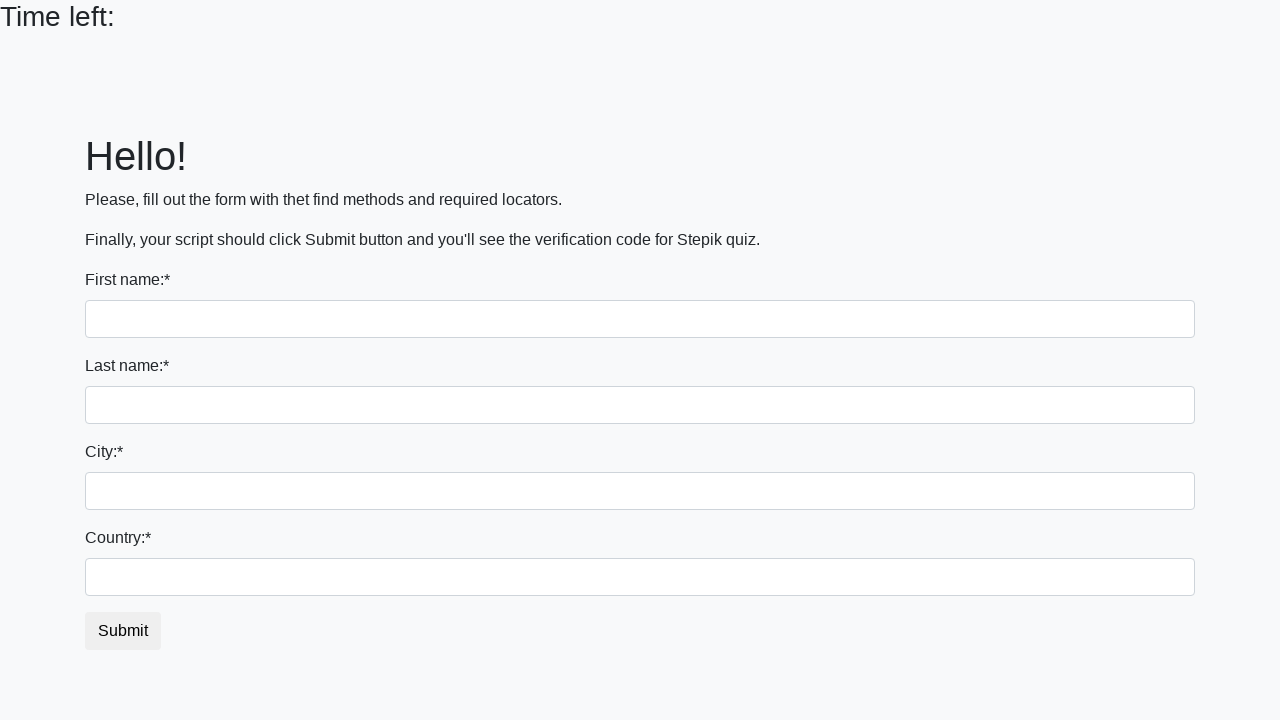

Filled first name field with 'Ivan' on input
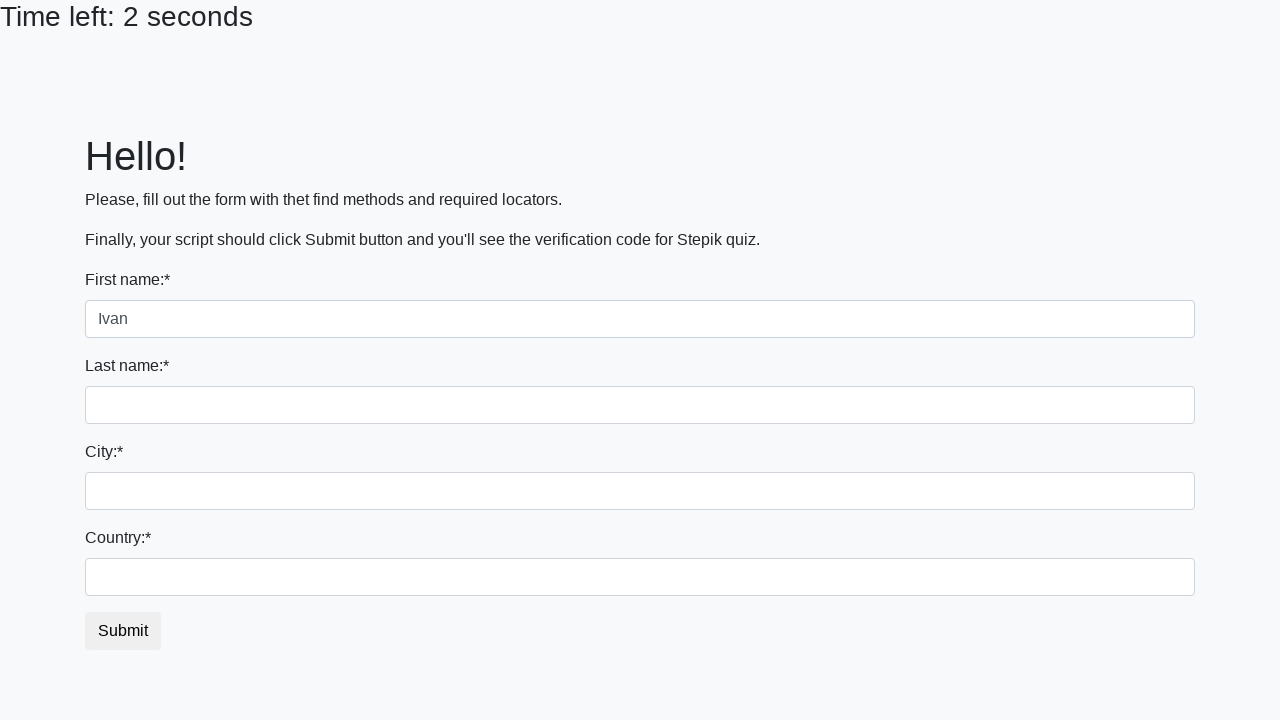

Filled last name field with 'Petrov' on input[name='last_name']
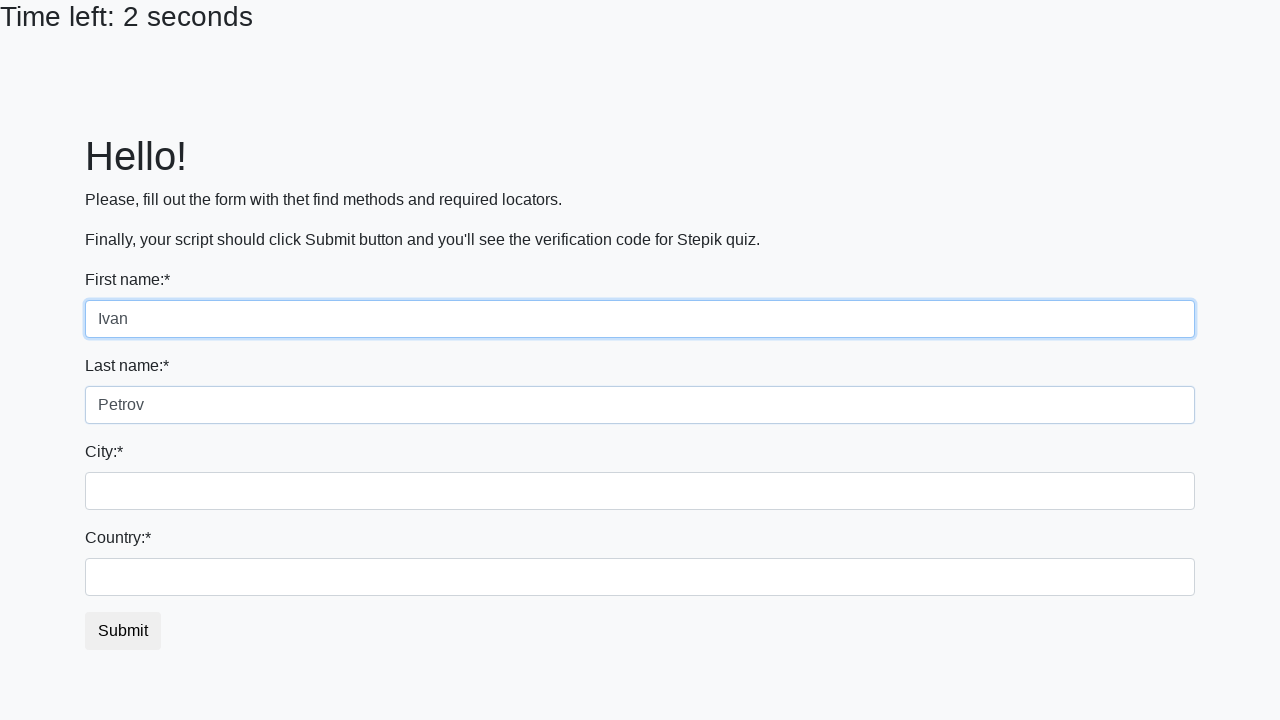

Filled city field with 'Smolensk' on .city
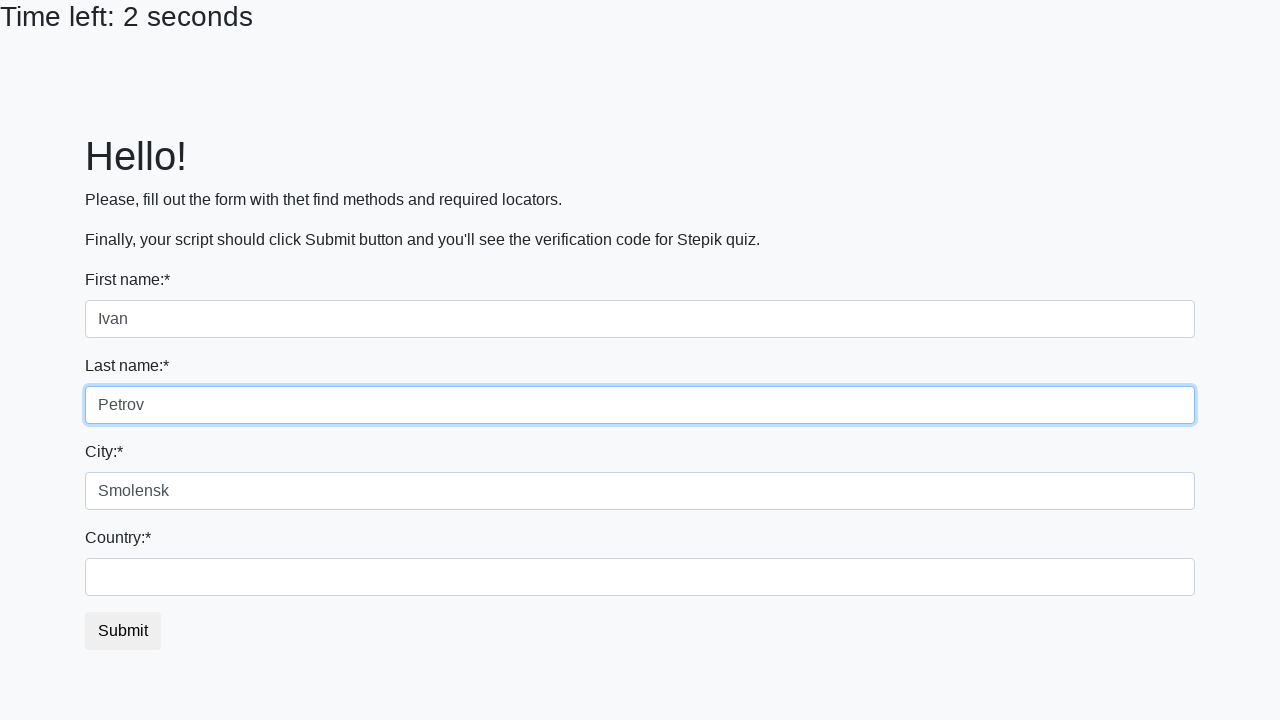

Filled country field with 'Russia' on #country
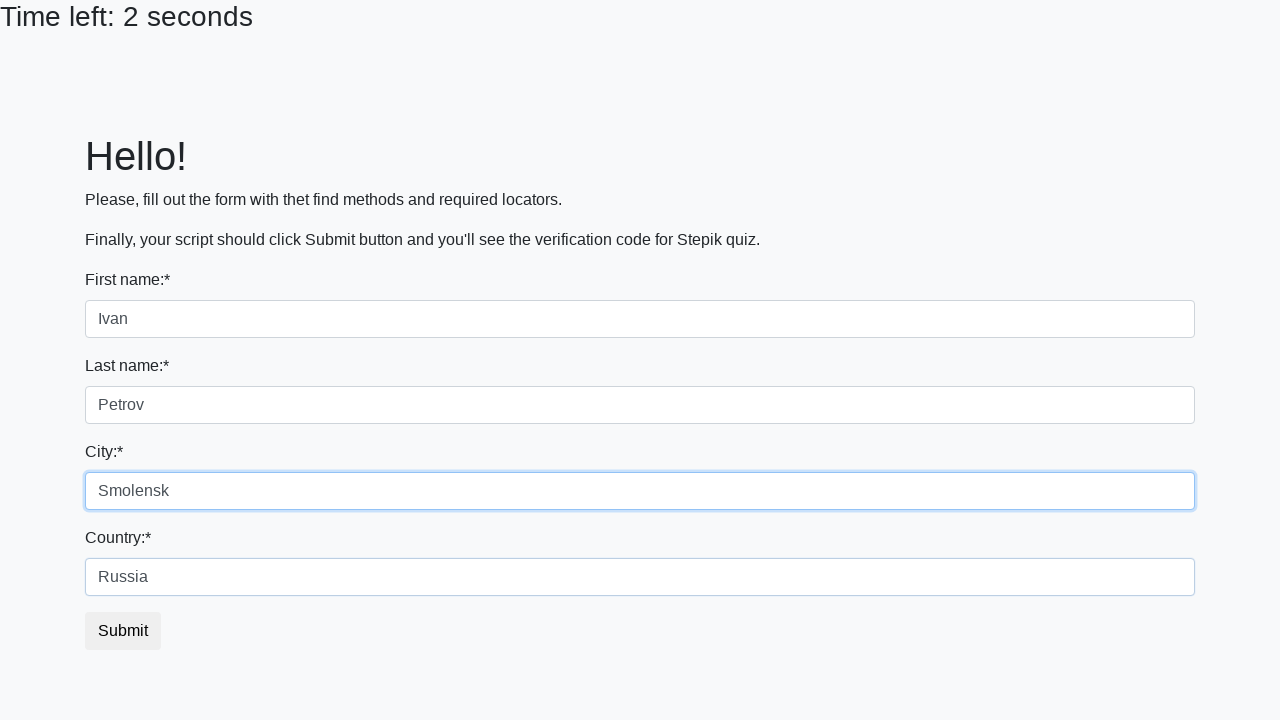

Clicked submit button to submit registration form at (123, 631) on button.btn
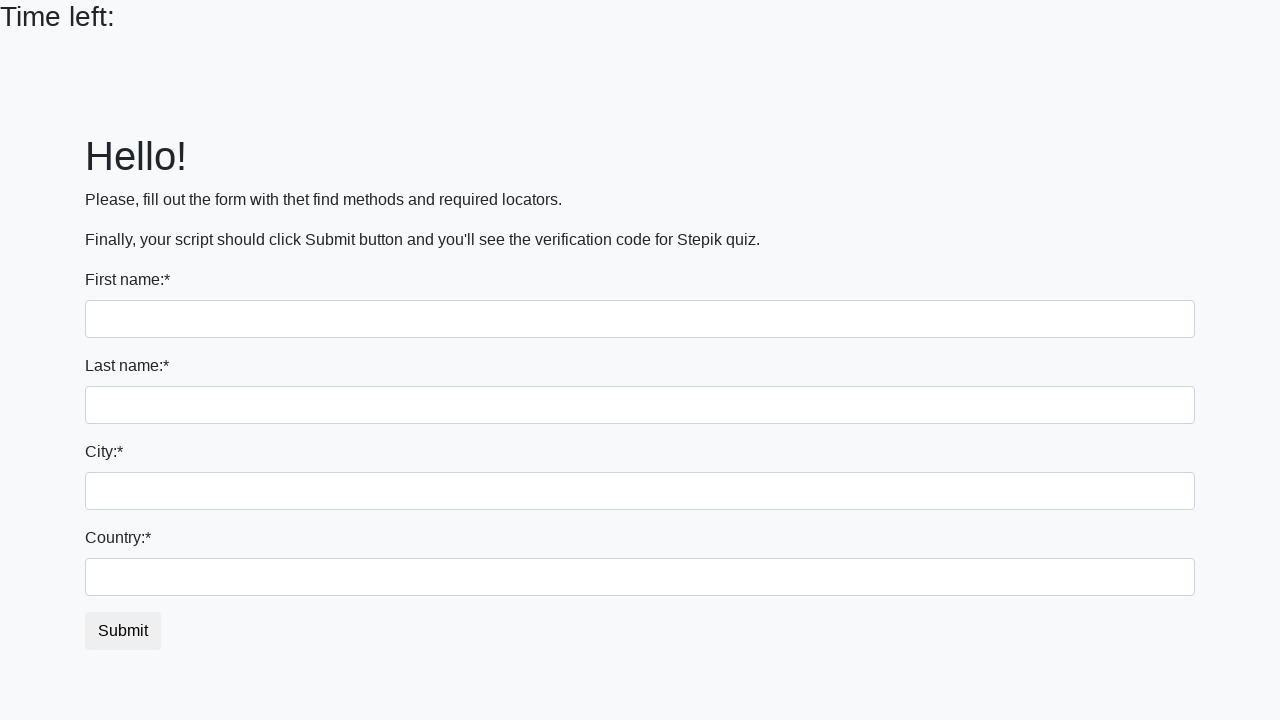

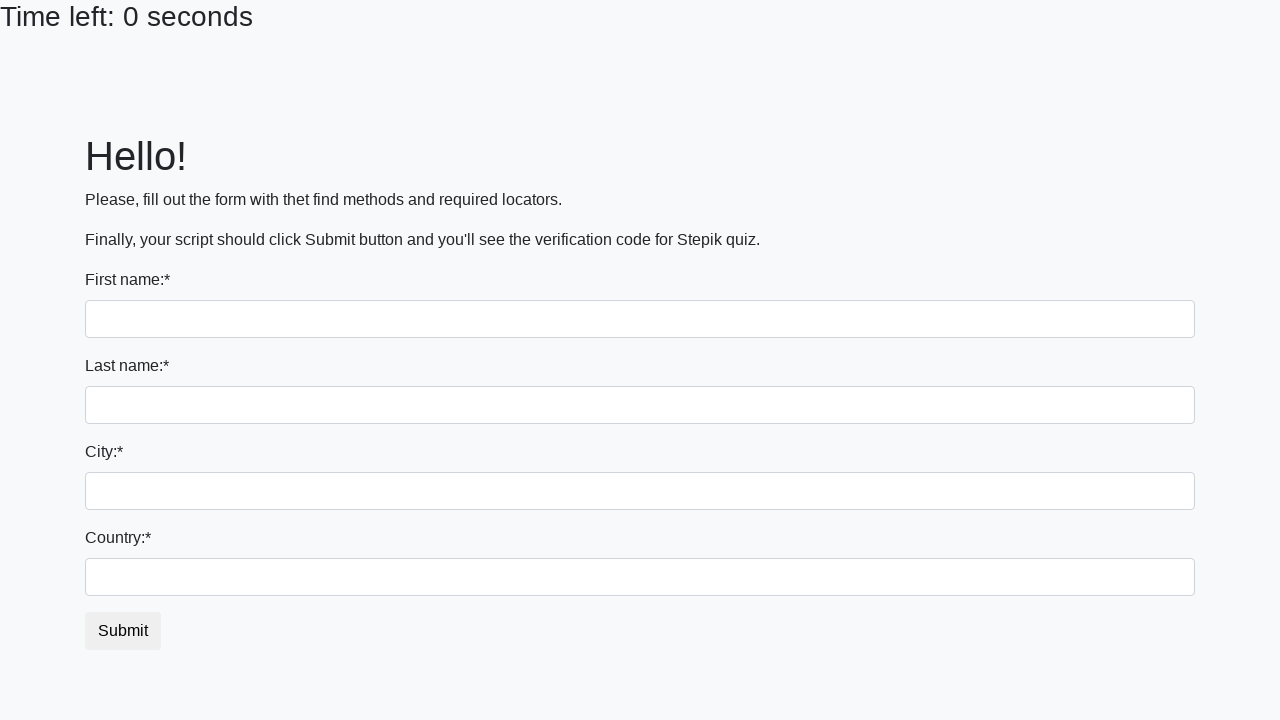